Fills out a Google Form with a name, trivia question, and answer, then submits the form.

Starting URL: https://docs.google.com/forms/d/e/1FAIpQLScW8oL31TV7JNV2f1XDst4R4iMfGUWNba3tdfBZsA-bhYDHaA/viewform

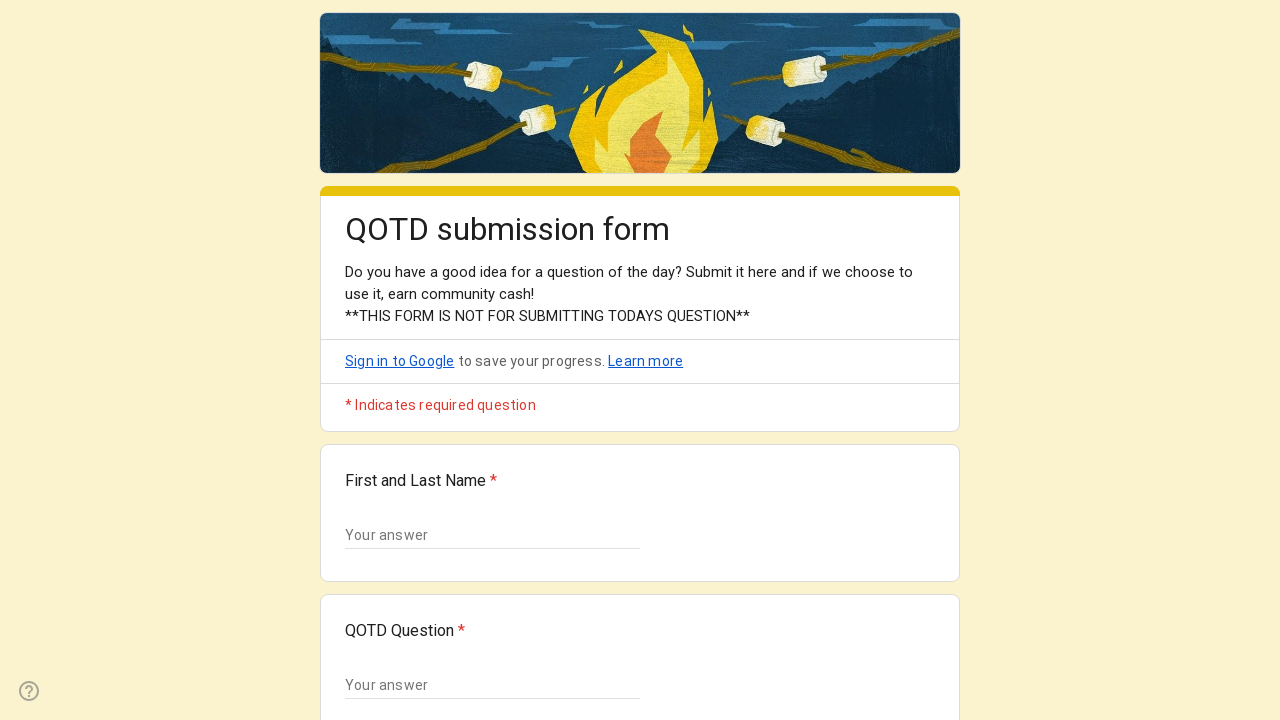

Form loaded - text input field appeared
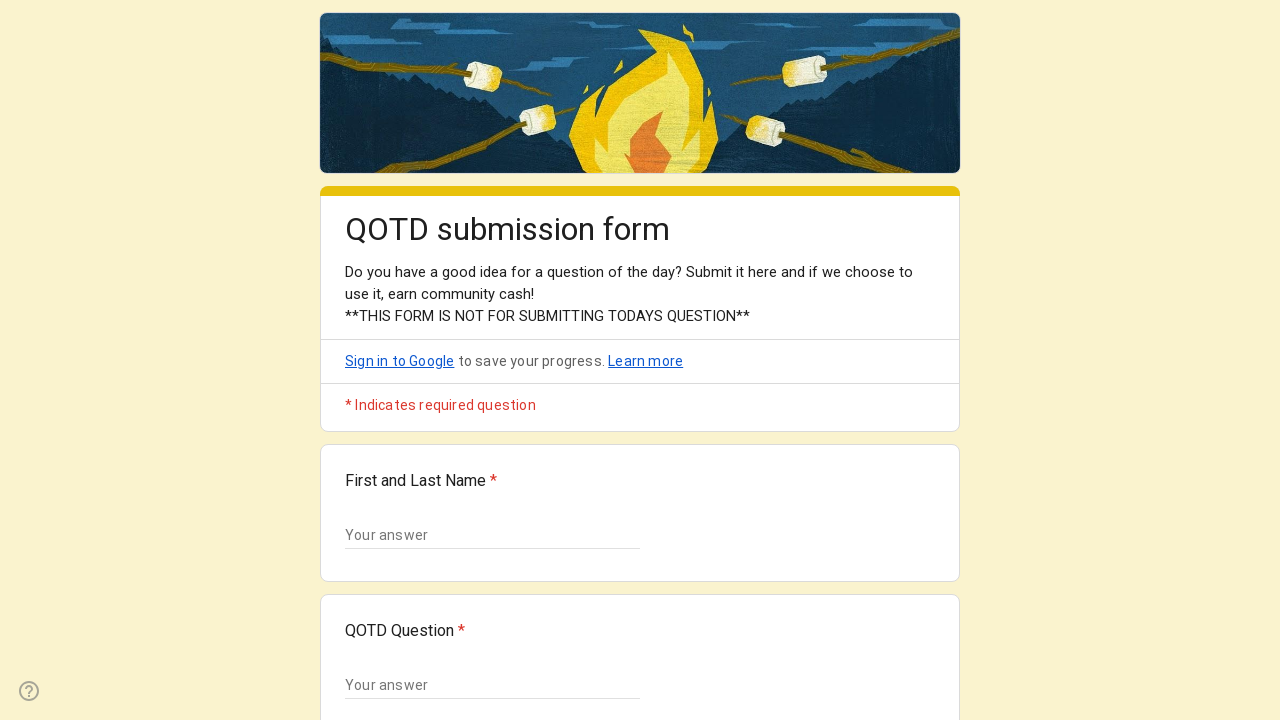

Filled name field with 'Maria Thompson' using XPath on //input[@aria-labelledby]
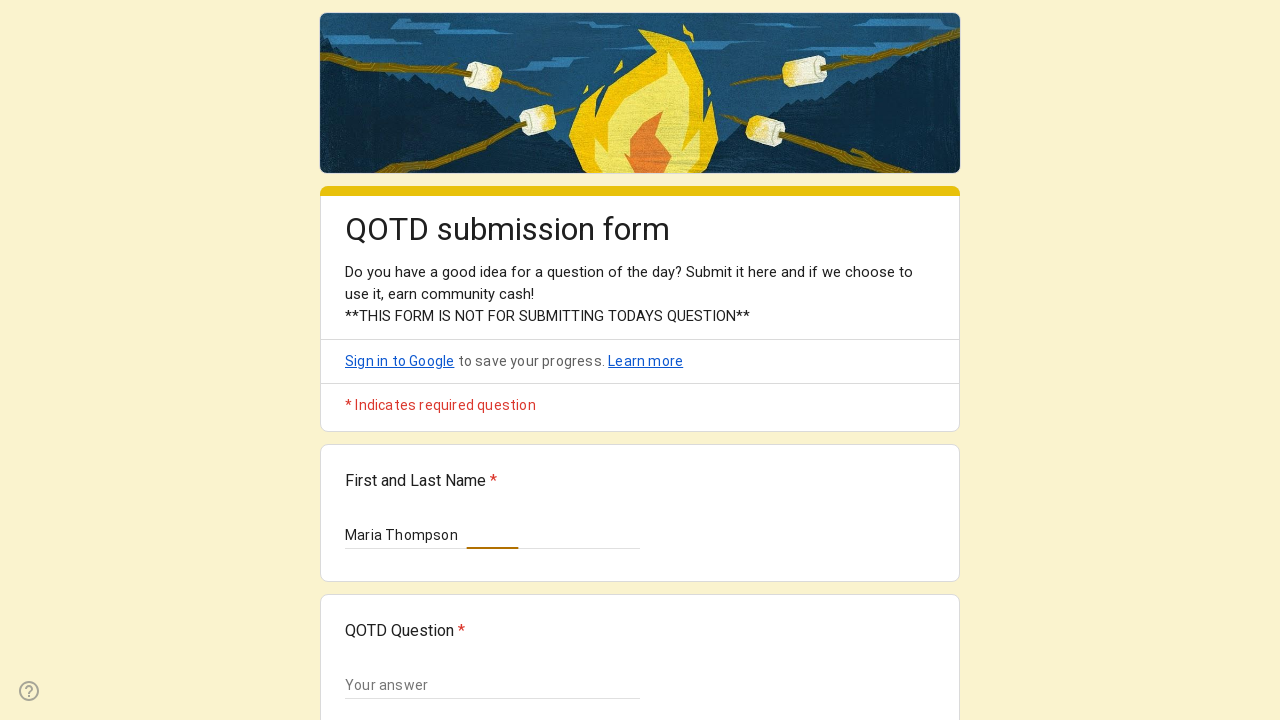

Filled first name input field with 'Maria Thompson' on input[type="text"] >> nth=0
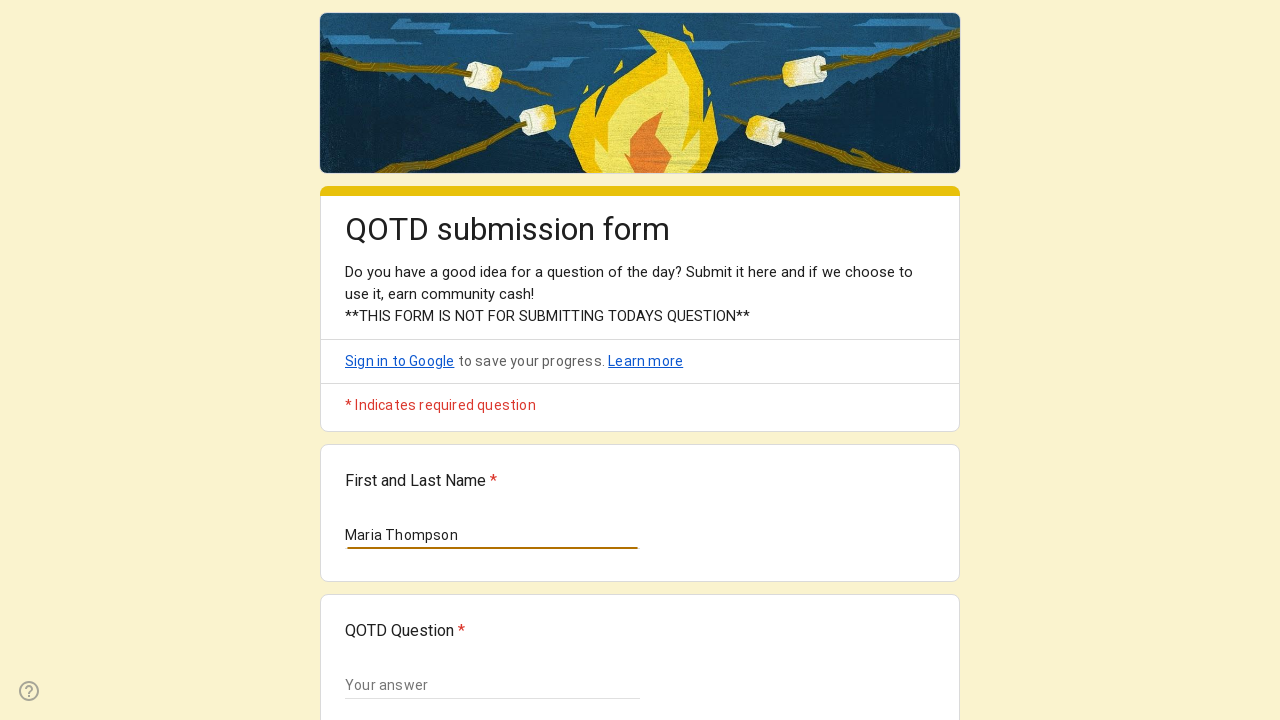

Filled trivia question field with 'What is the largest planet in our solar system?' on input[type="text"] >> nth=1
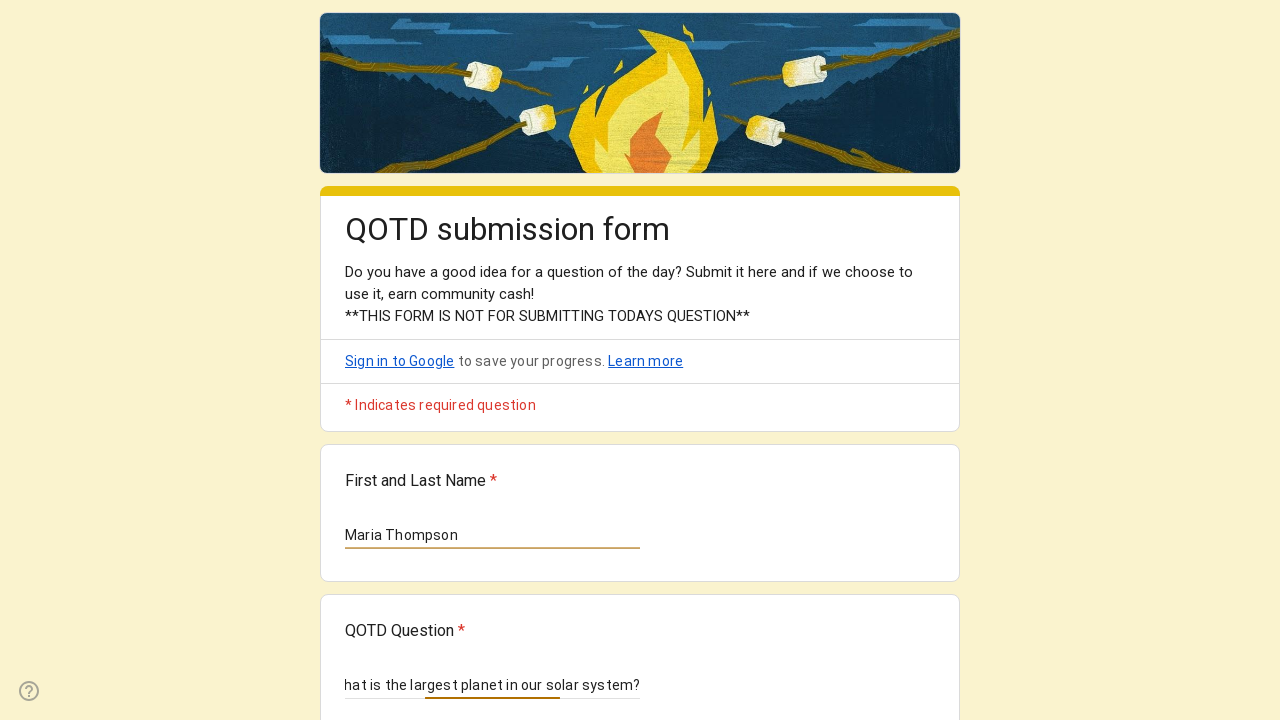

Filled answer field with 'Jupiter' on input[type="text"] >> nth=2
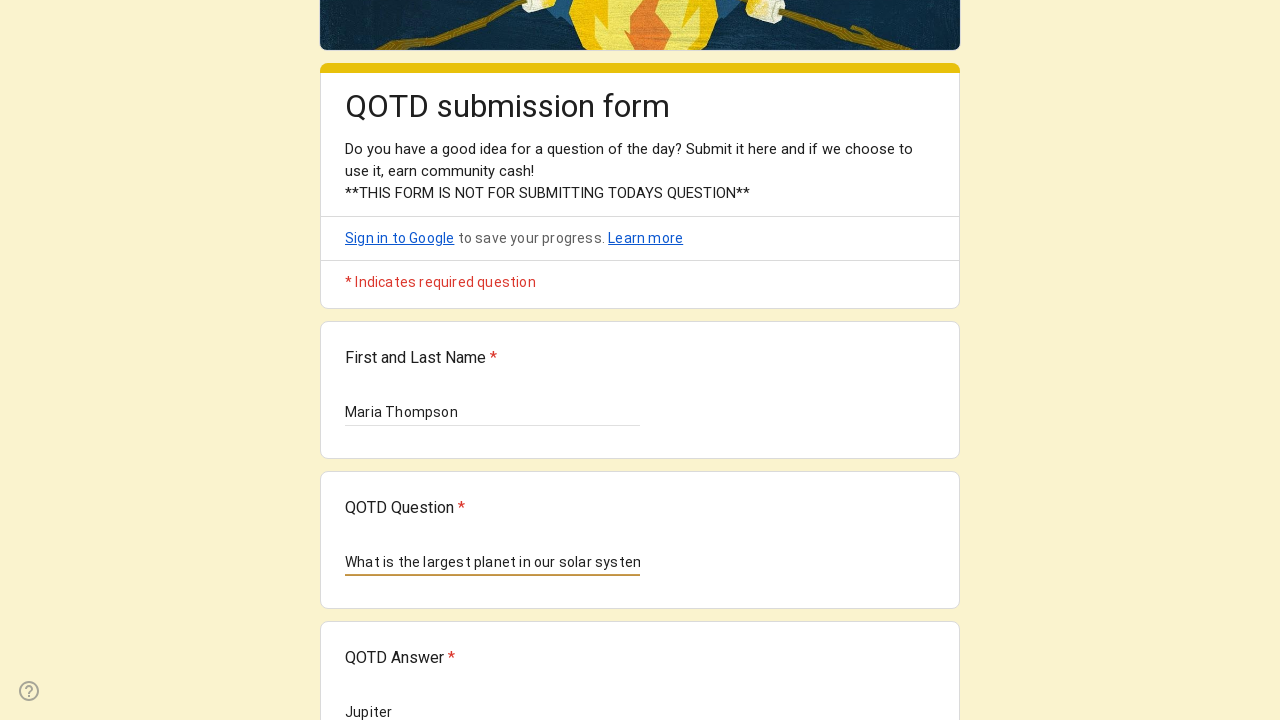

Clicked Submit button to submit the trivia form at (369, 545) on div[role="button"]:has-text("Submit")
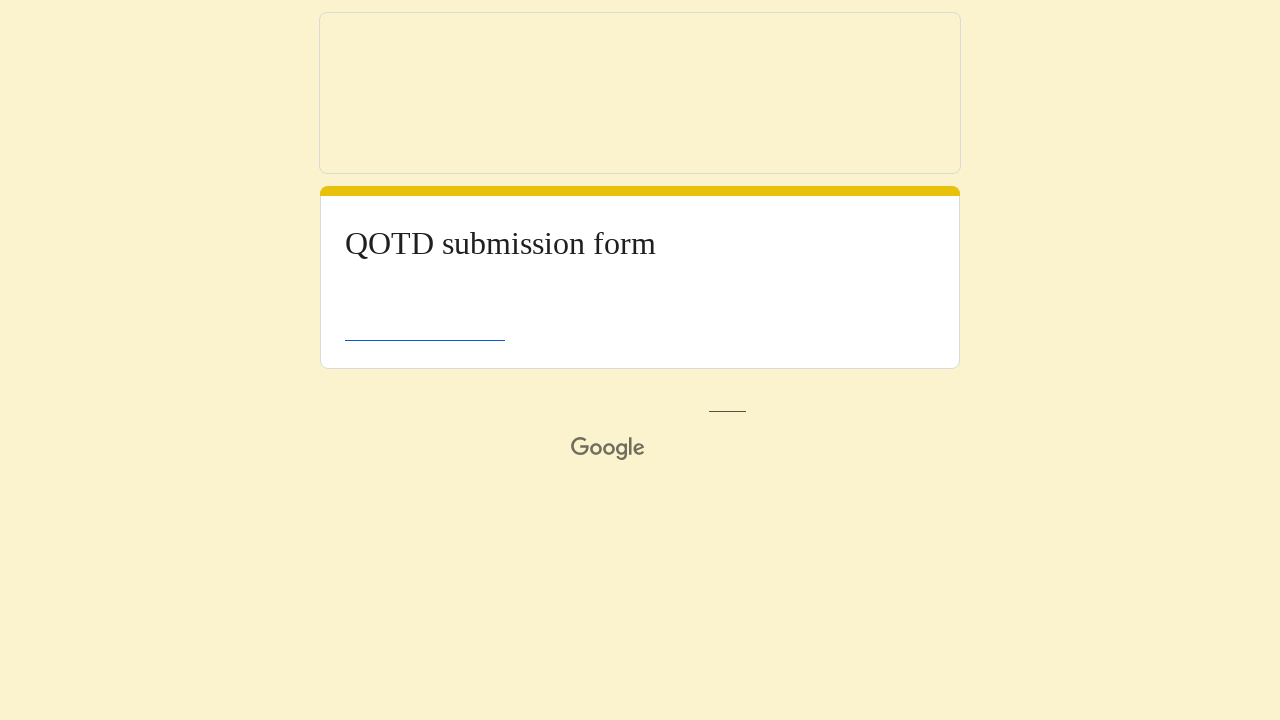

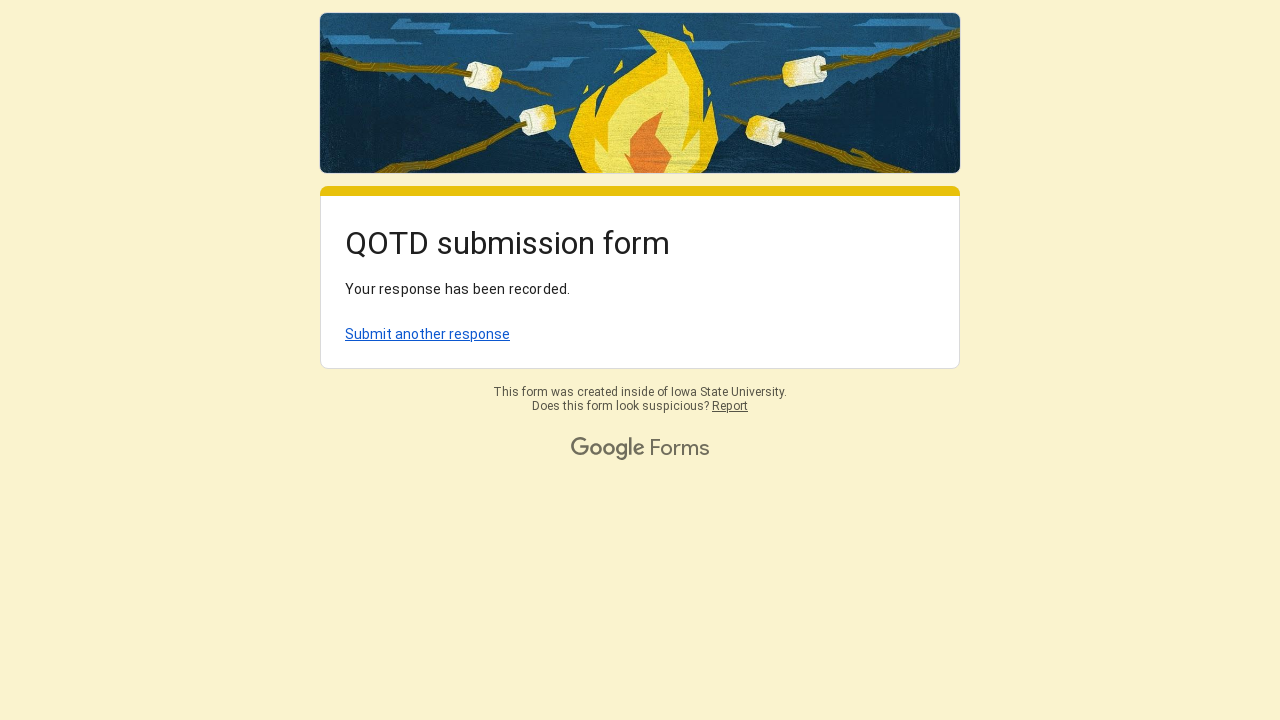